Tests an e-commerce purchase flow by selecting a laptop category, choosing a Dell laptop, adding it to cart, and completing the purchase with payment information

Starting URL: https://www.demoblaze.com/index.html#

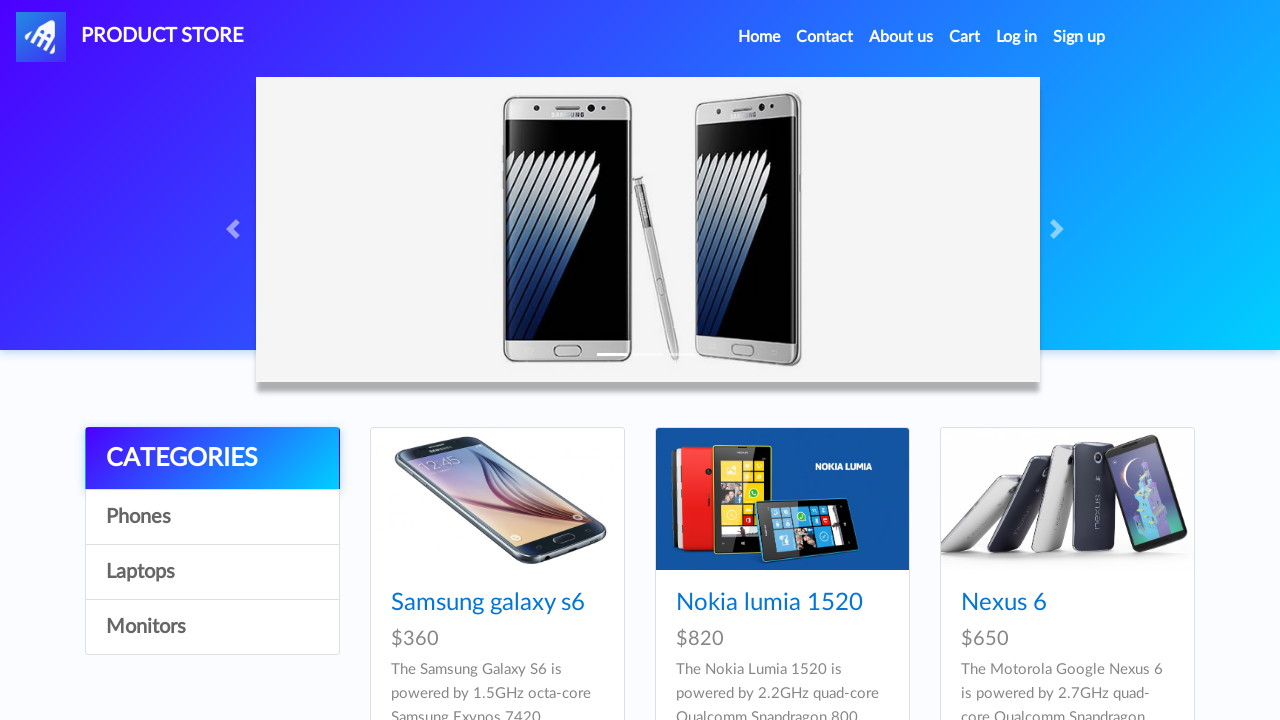

Clicked on Laptops category at (212, 572) on xpath=//a[contains(text(), 'Laptops')]
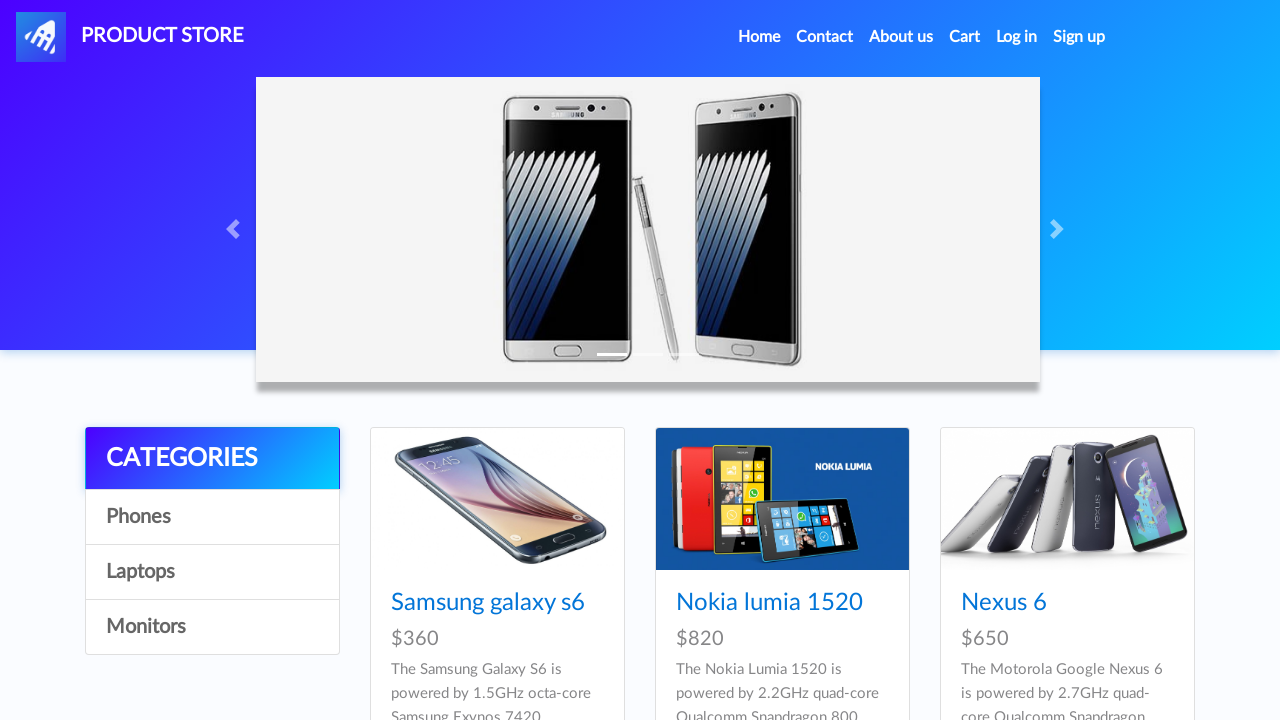

Dell i7 8gb laptop product loaded
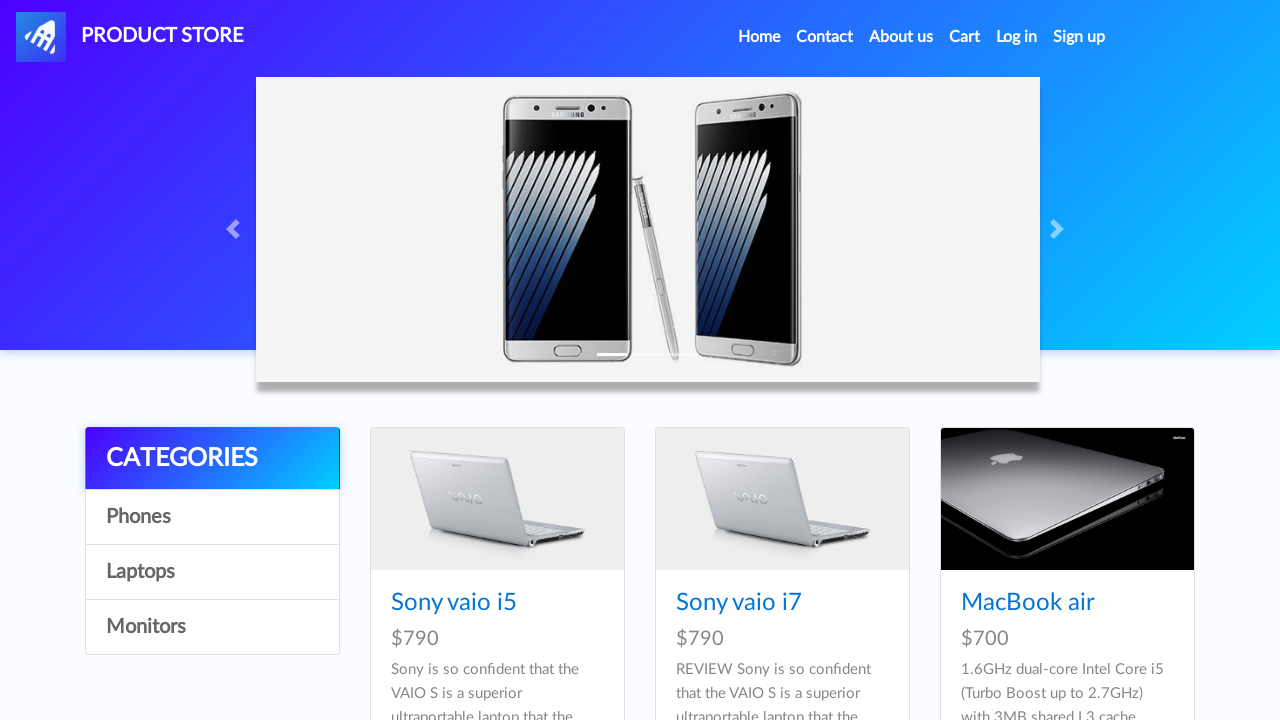

Clicked on Dell i7 8gb laptop product at (448, 361) on xpath=//a[contains(text(), 'Dell i7 8gb')]
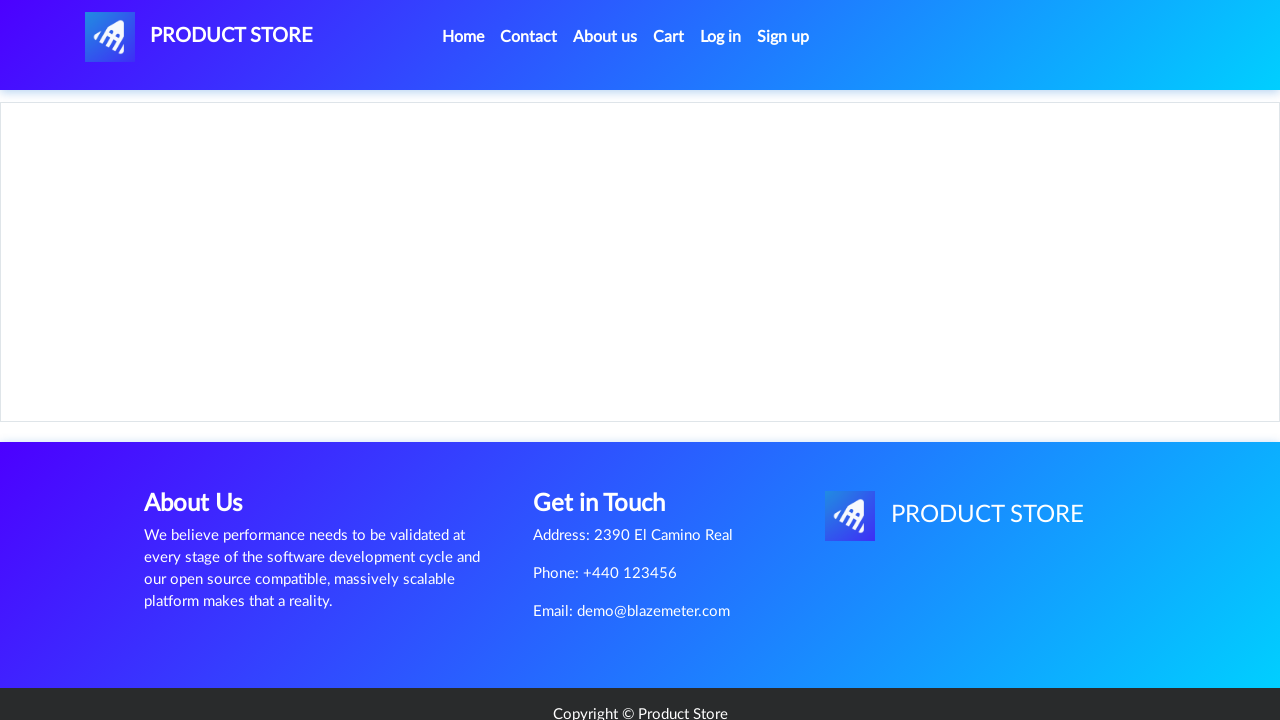

Add to cart button is visible
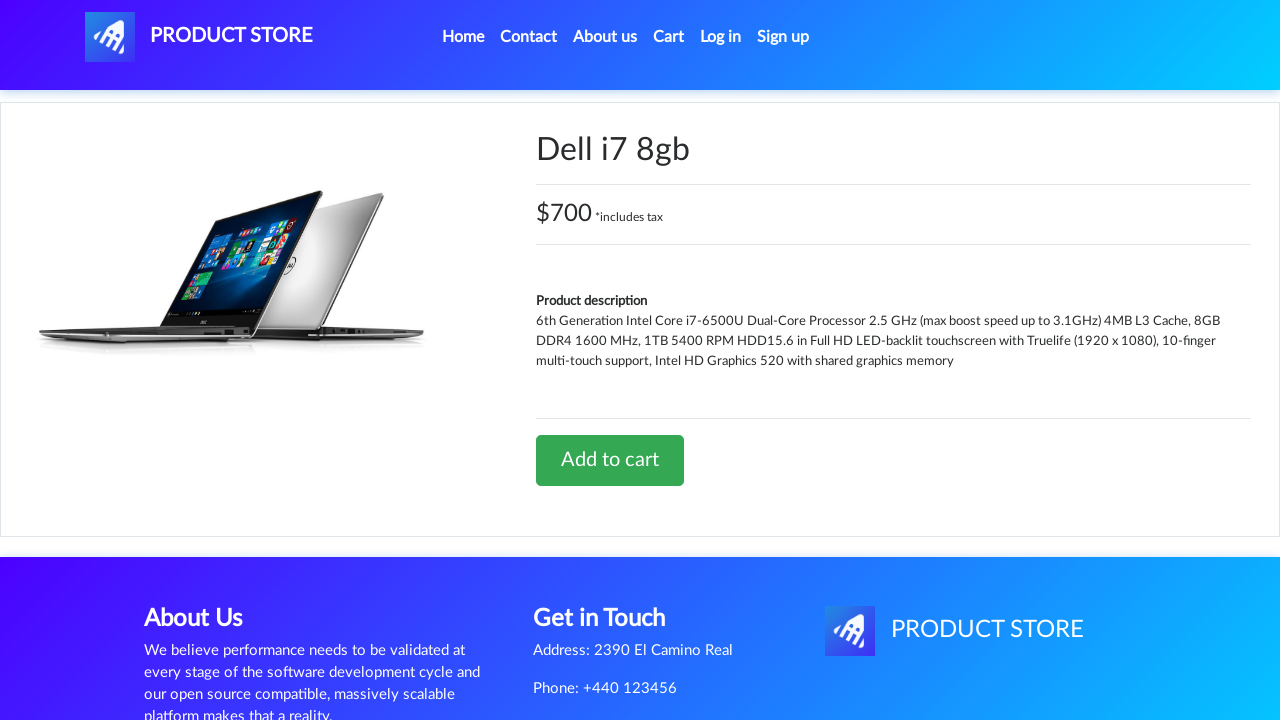

Clicked Add to cart button at (610, 460) on xpath=//div//a[contains(text(), 'Add to cart')]
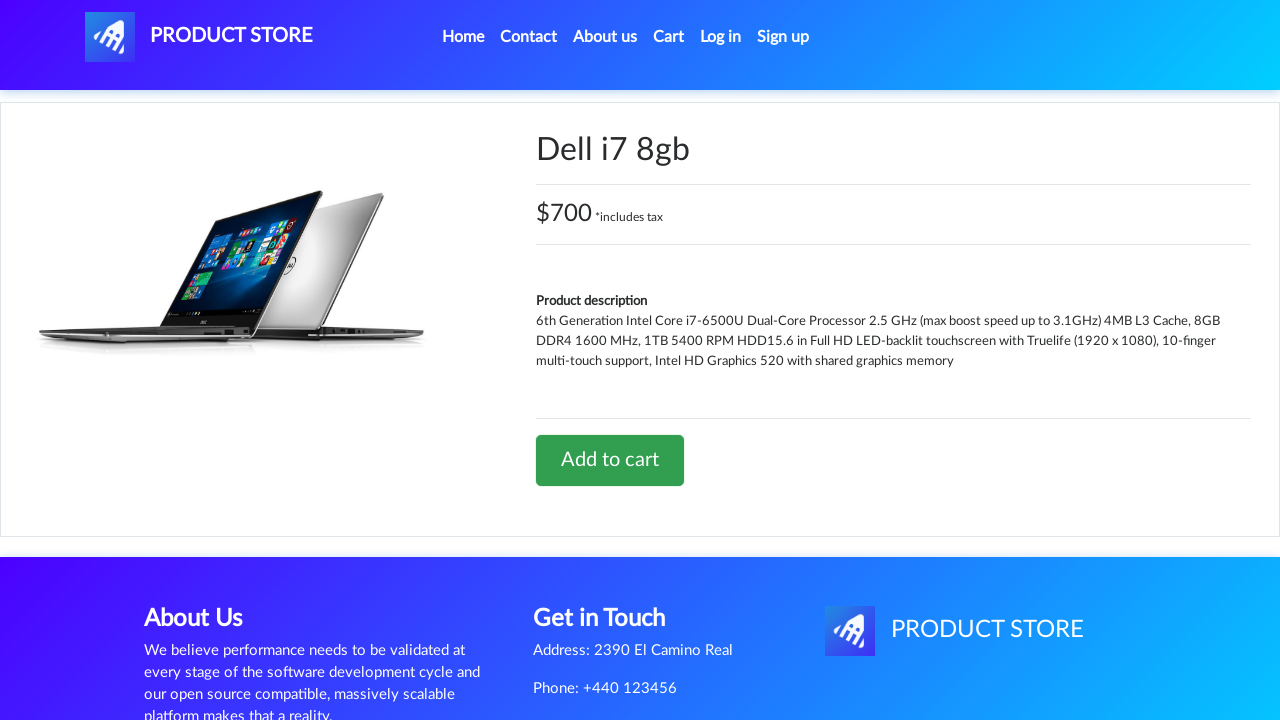

Alert dialog accepted and dismissed
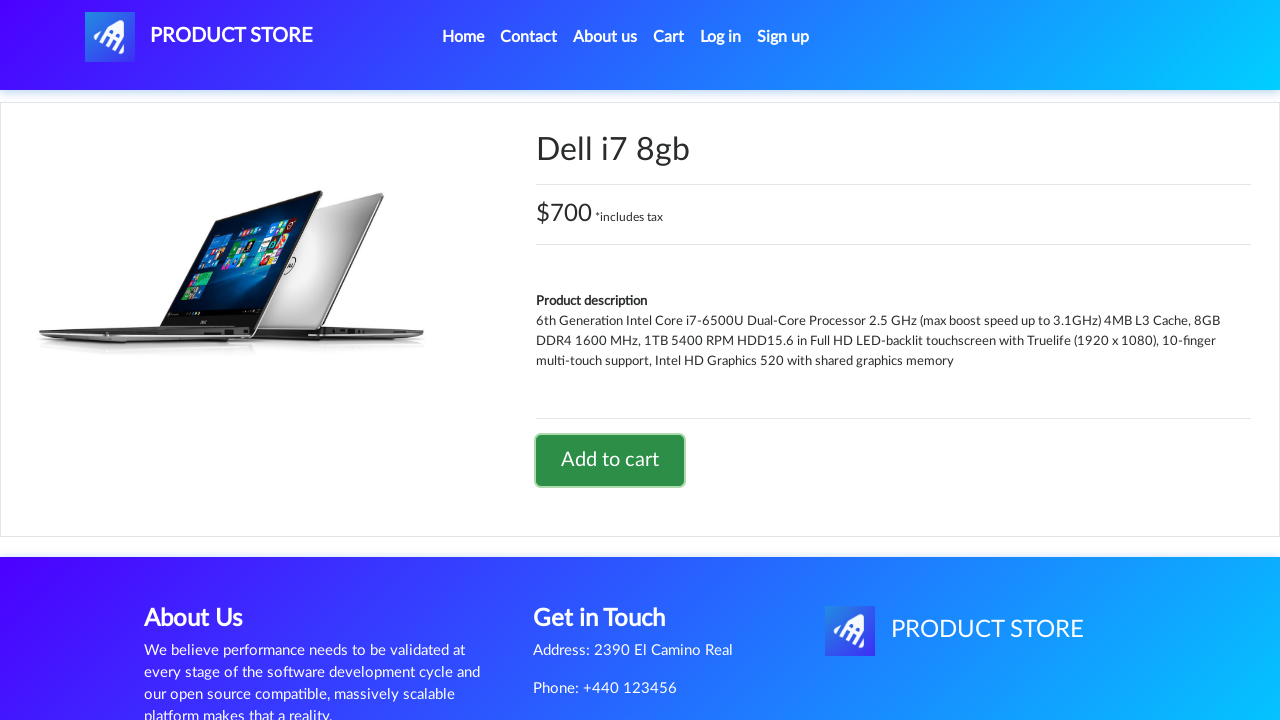

Navigated to shopping cart at (669, 37) on xpath=//li[@class='nav-item']//a[@id='cartur']
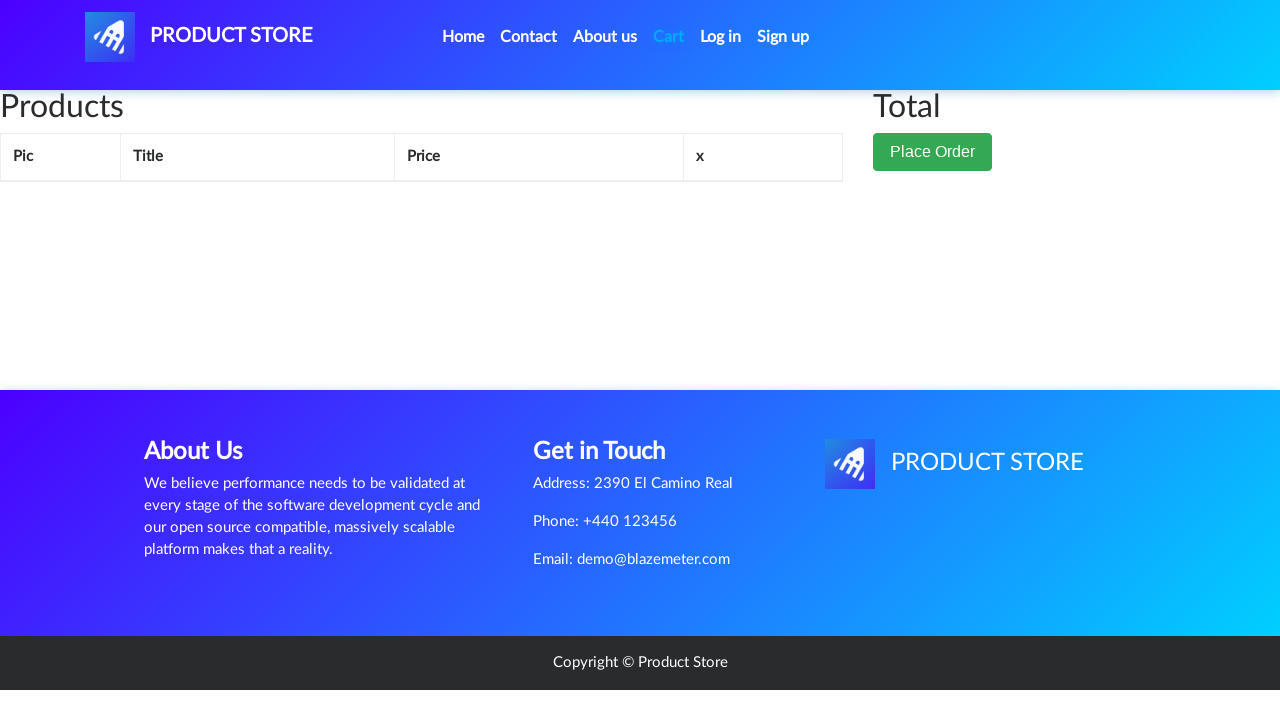

Place Order button is visible
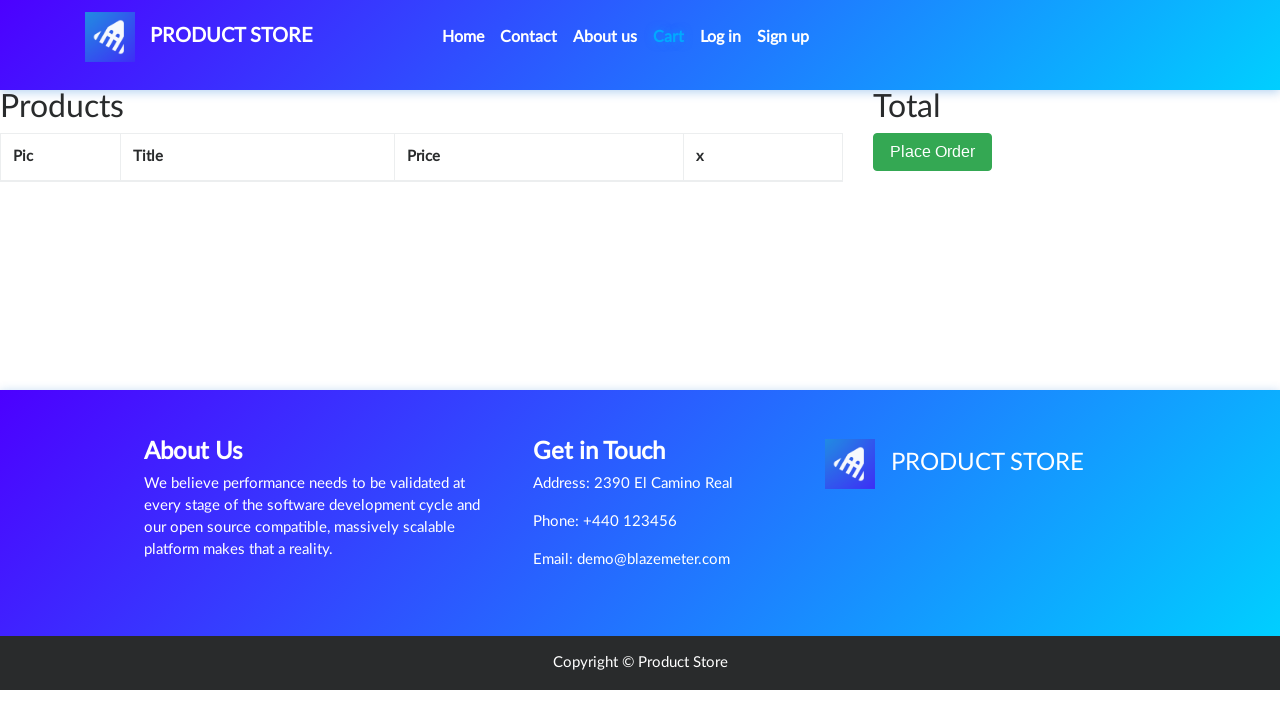

Clicked Place Order button at (933, 191) on xpath=//button[contains(text(), 'Place Order')]
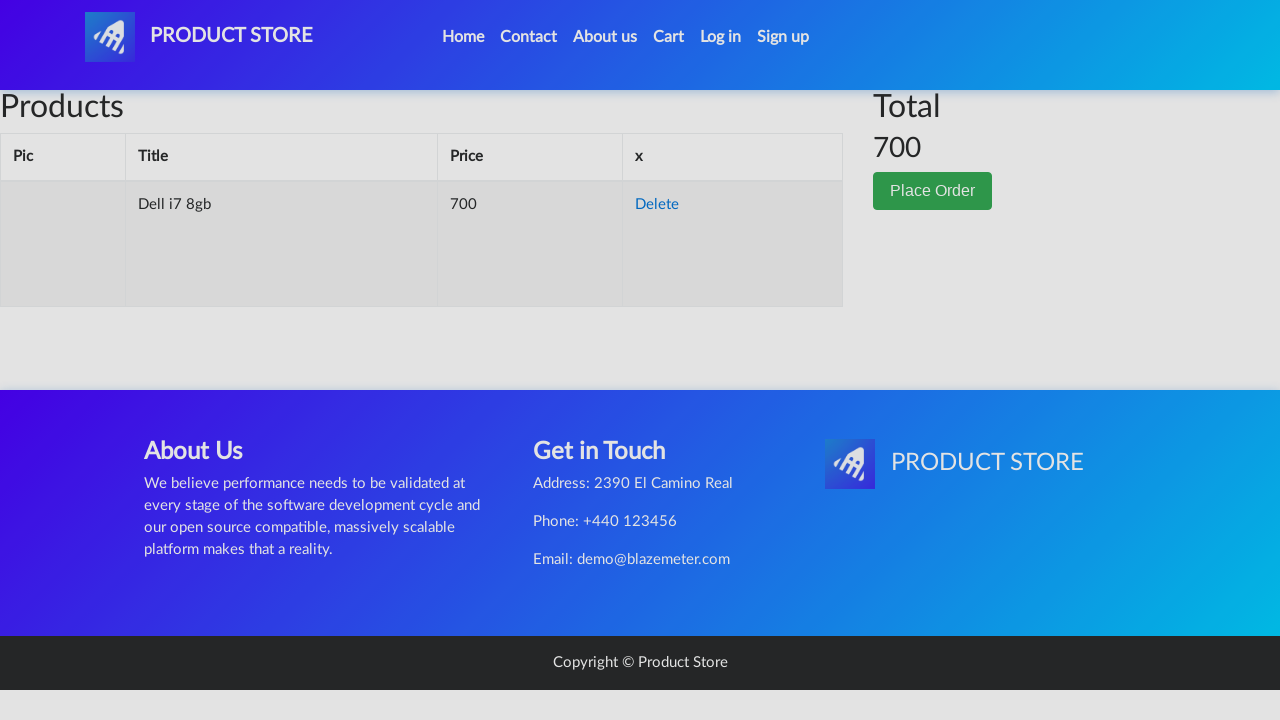

Purchase form loaded
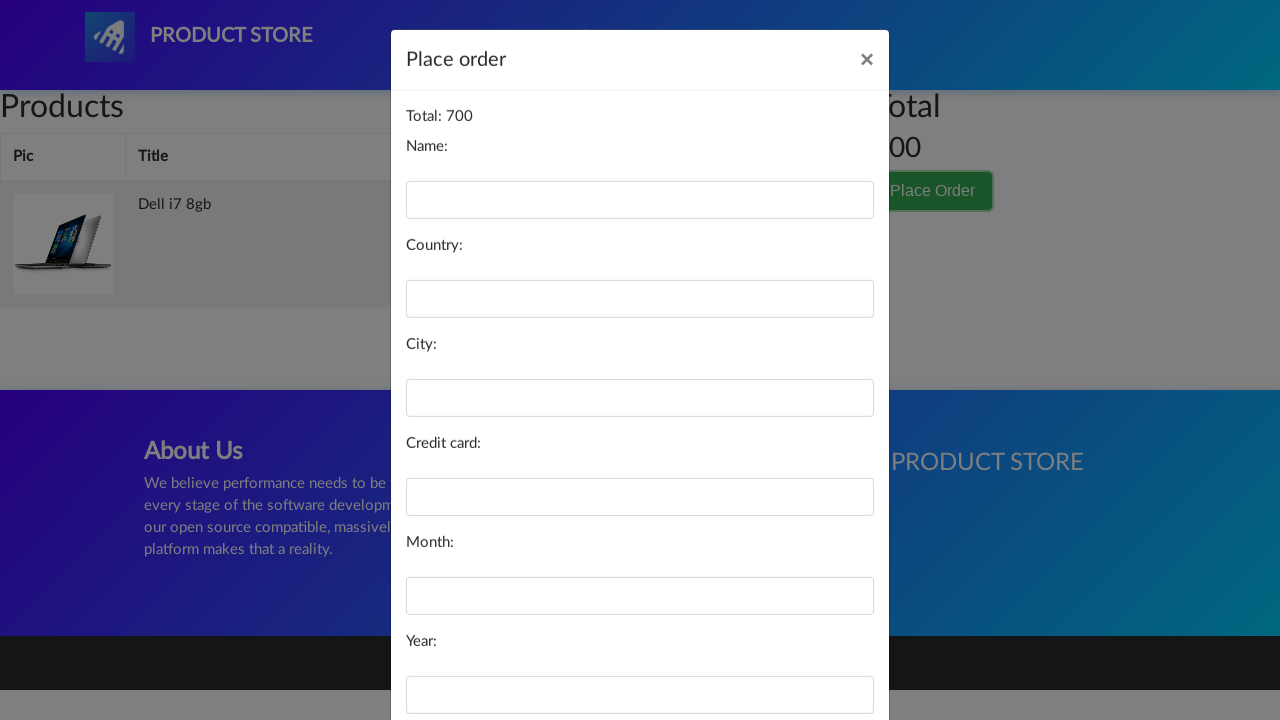

Filled name field with 'John Smith' on #name
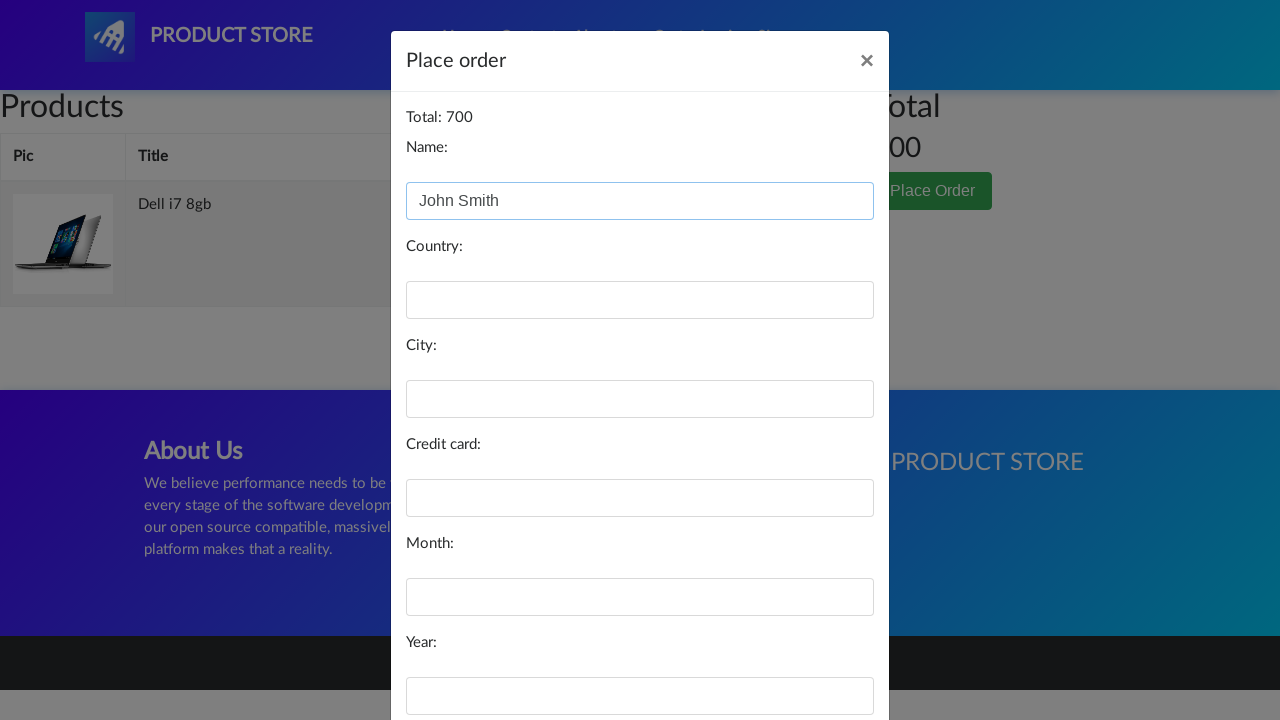

Filled country field with 'United States' on #country
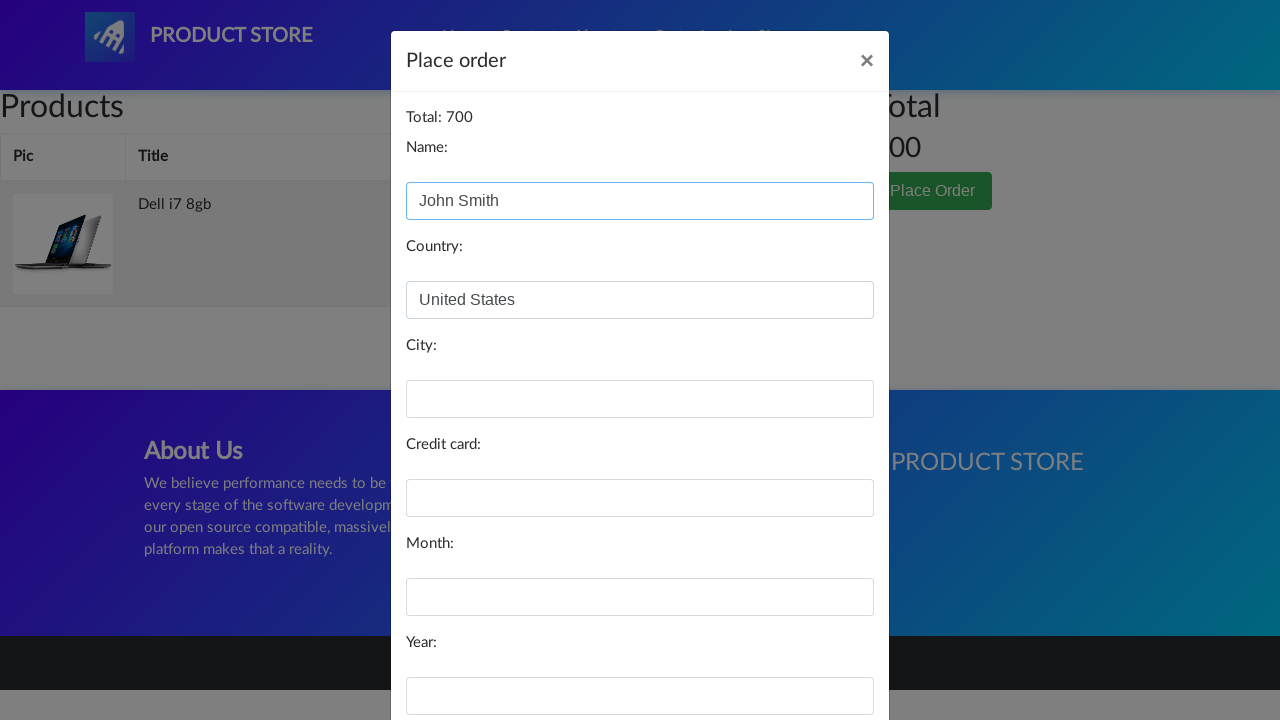

Filled city field with 'New York' on #city
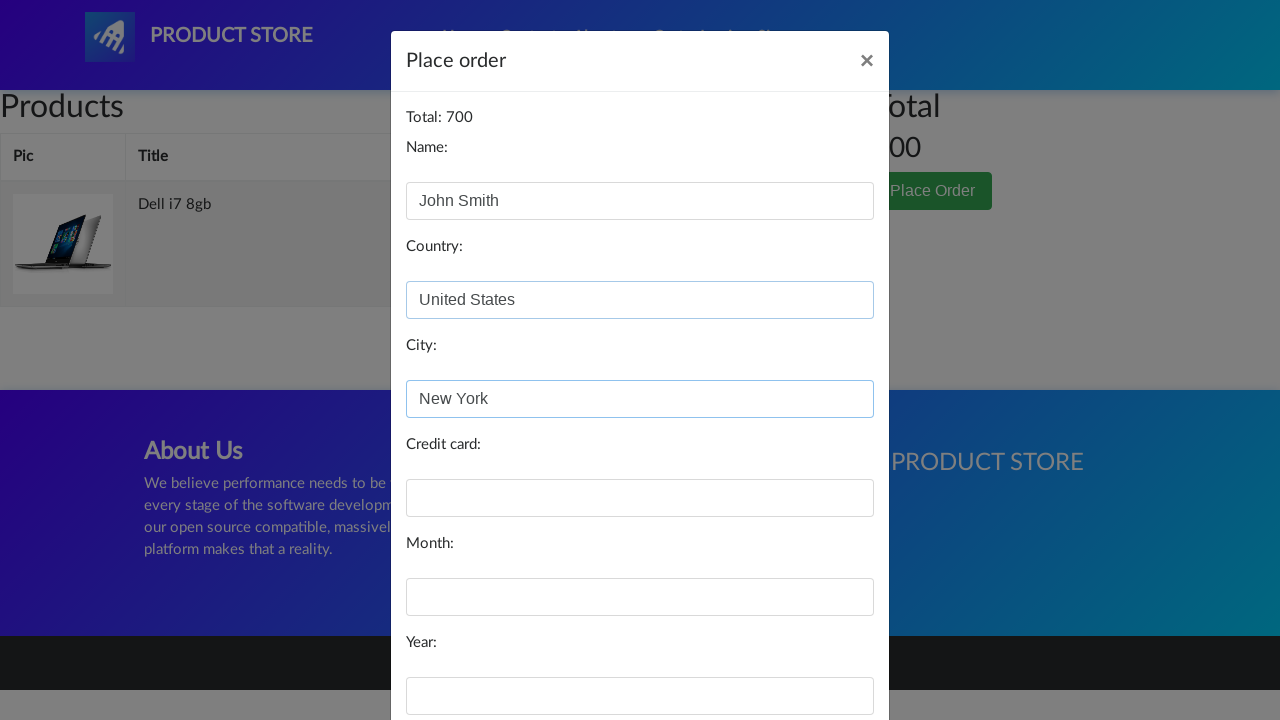

Filled card number field with test credit card on #card
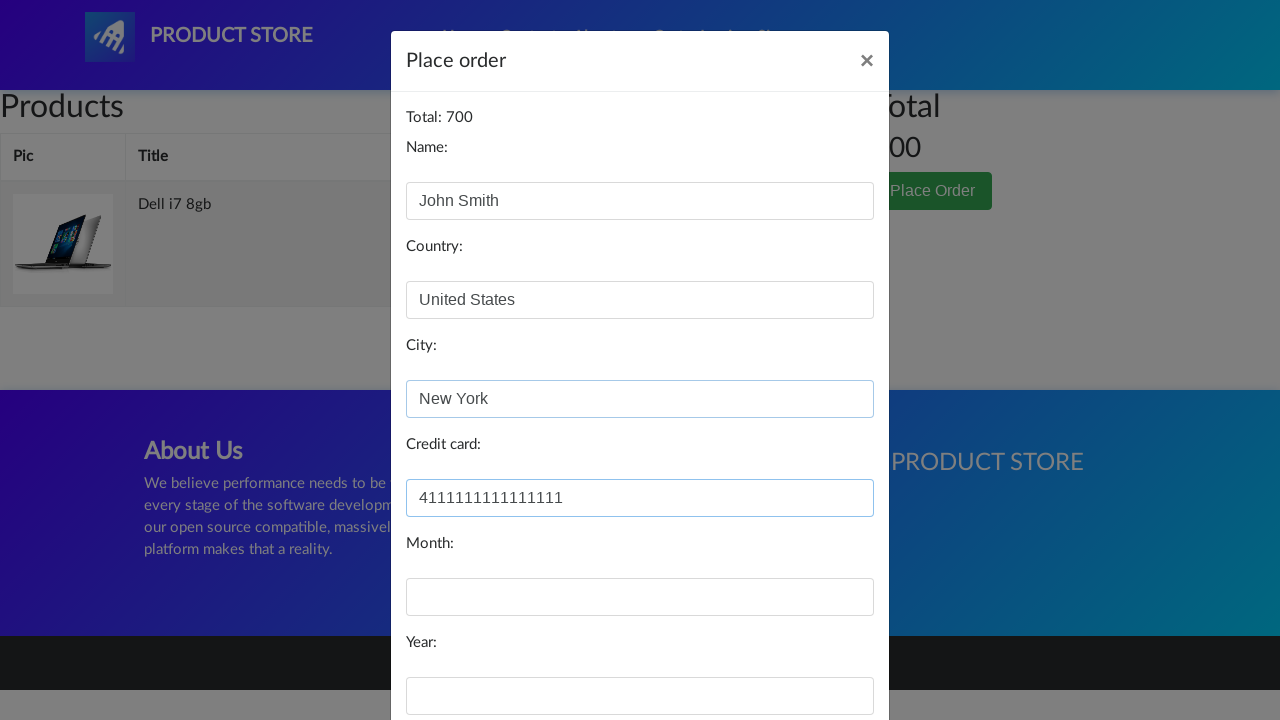

Filled expiry month field with '12' on #month
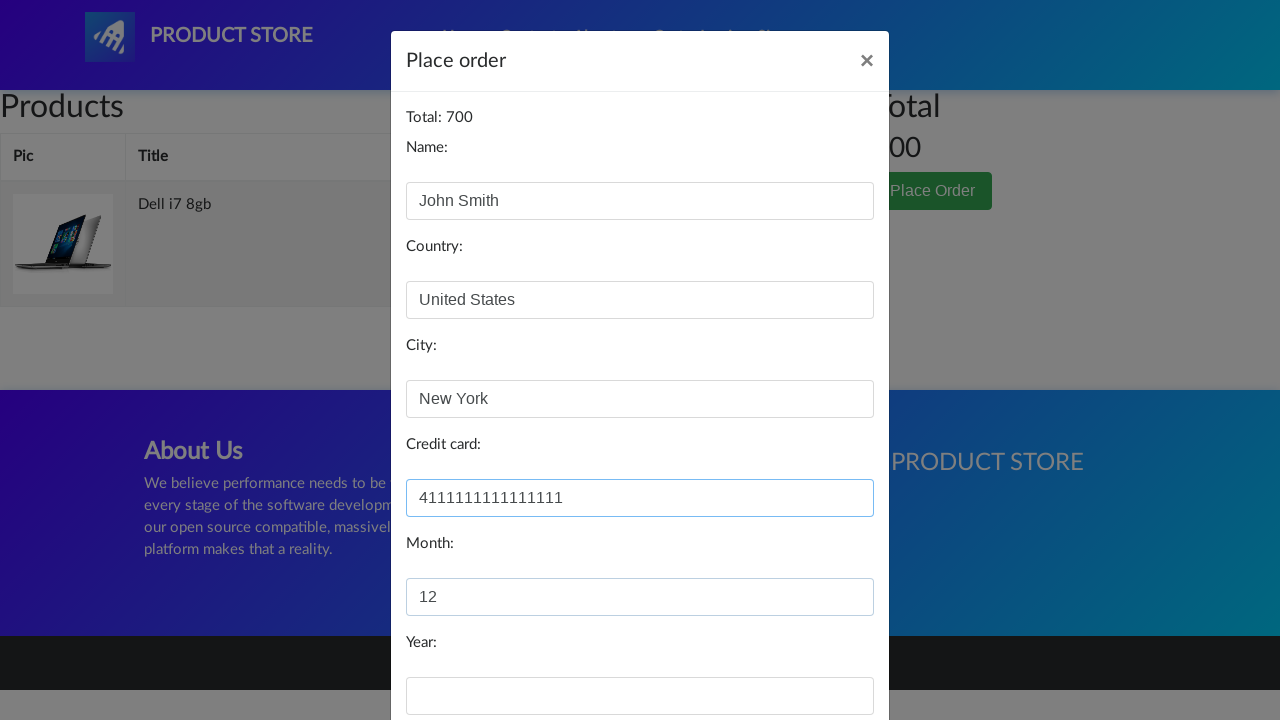

Filled expiry year field with '2025' on #year
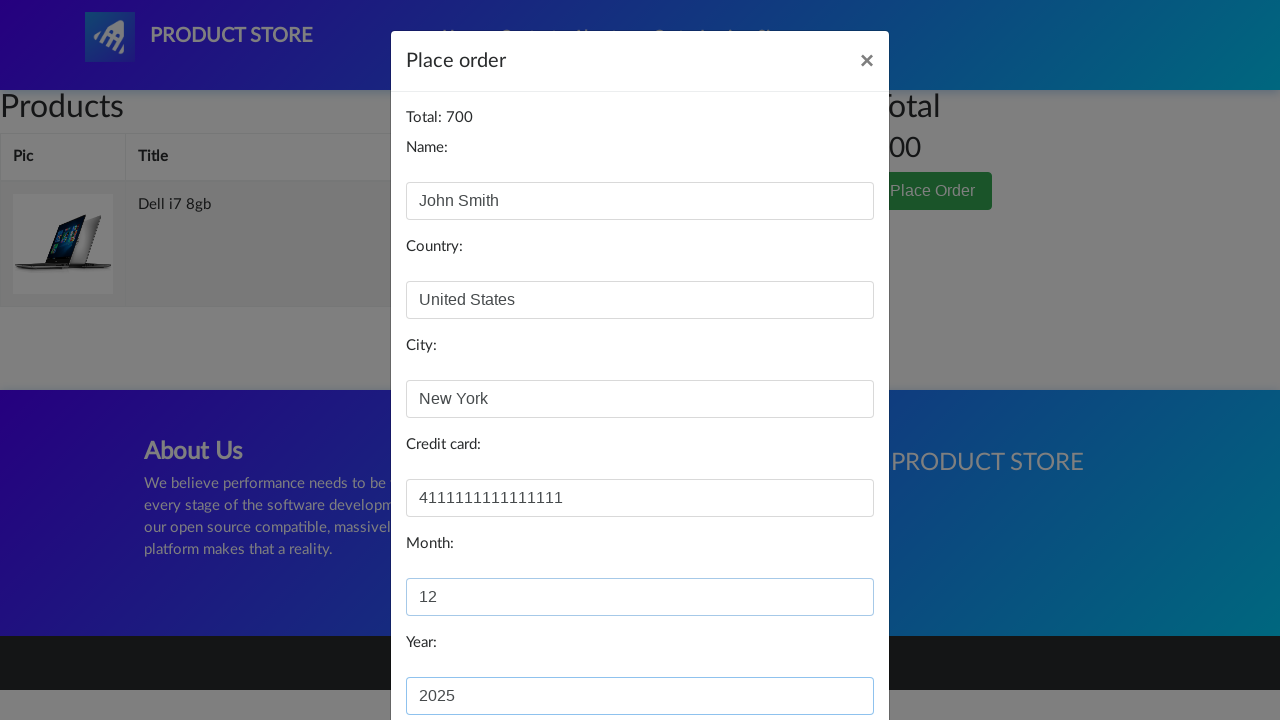

Clicked Purchase button to confirm order at (823, 655) on xpath=//button[contains(text(), 'Purchase')]
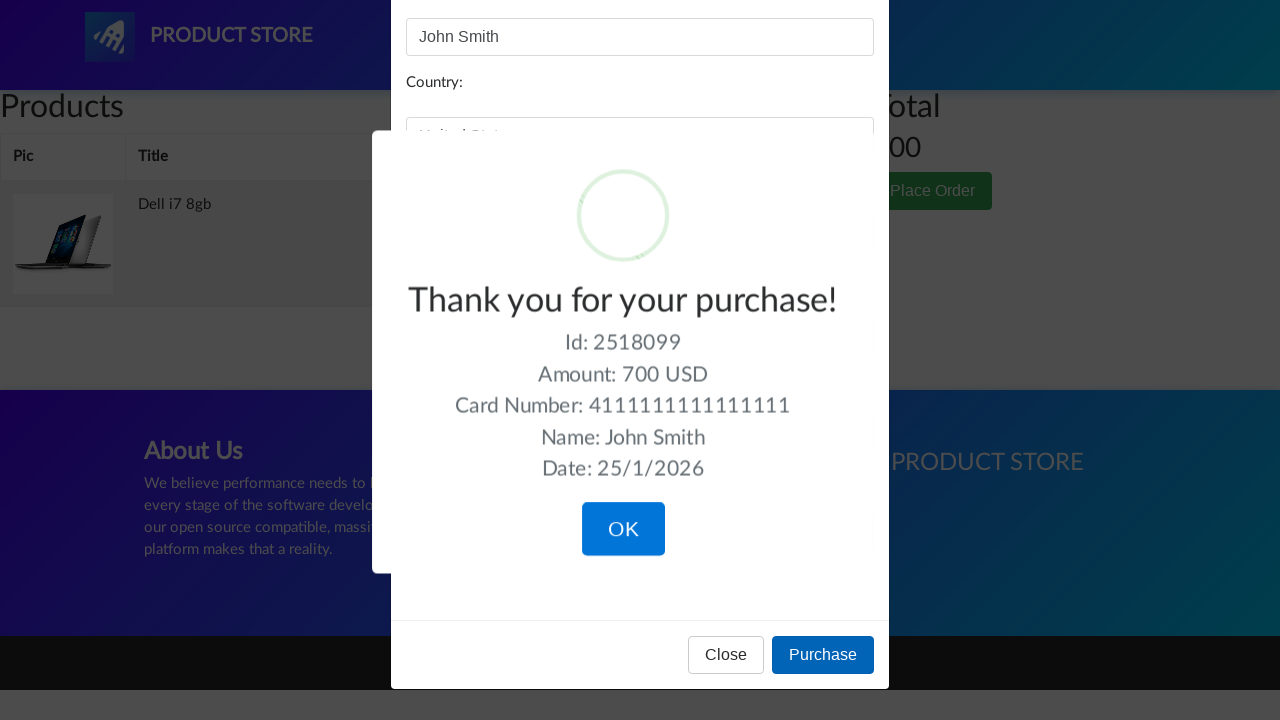

Purchase confirmation message displayed
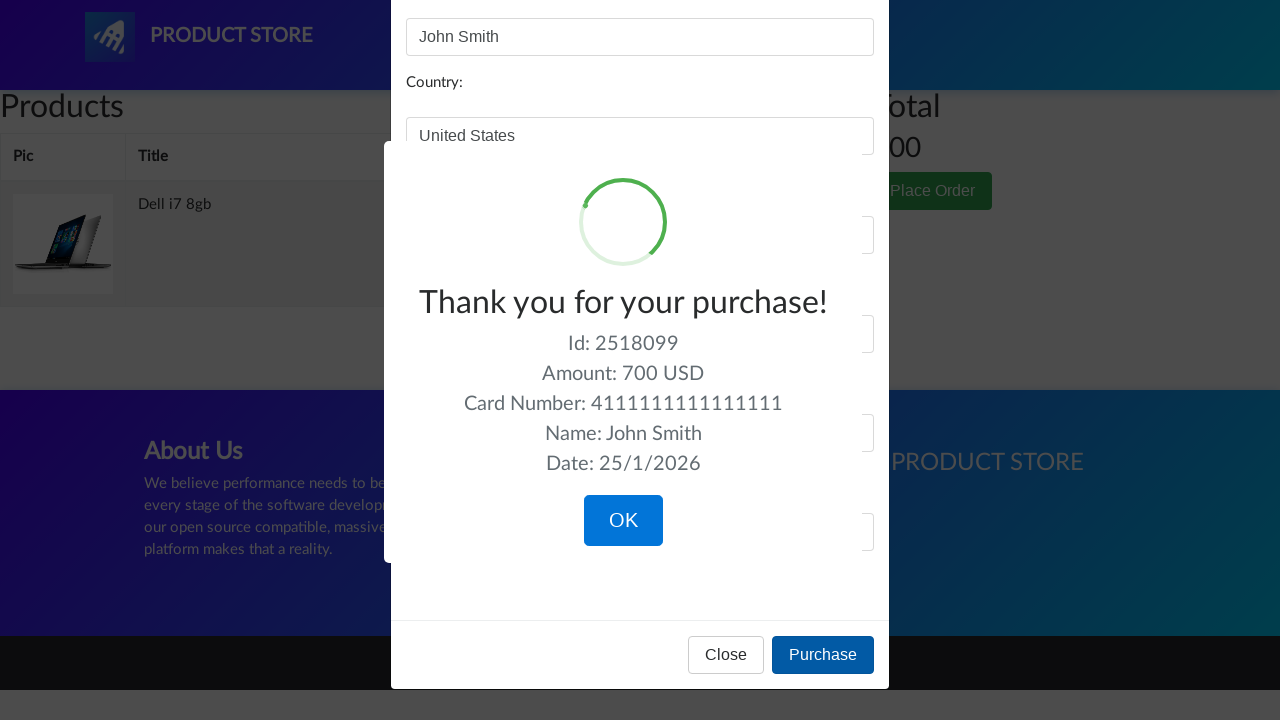

Closed purchase confirmation popup at (623, 521) on xpath=//div//button[@class='confirm btn btn-lg btn-primary']
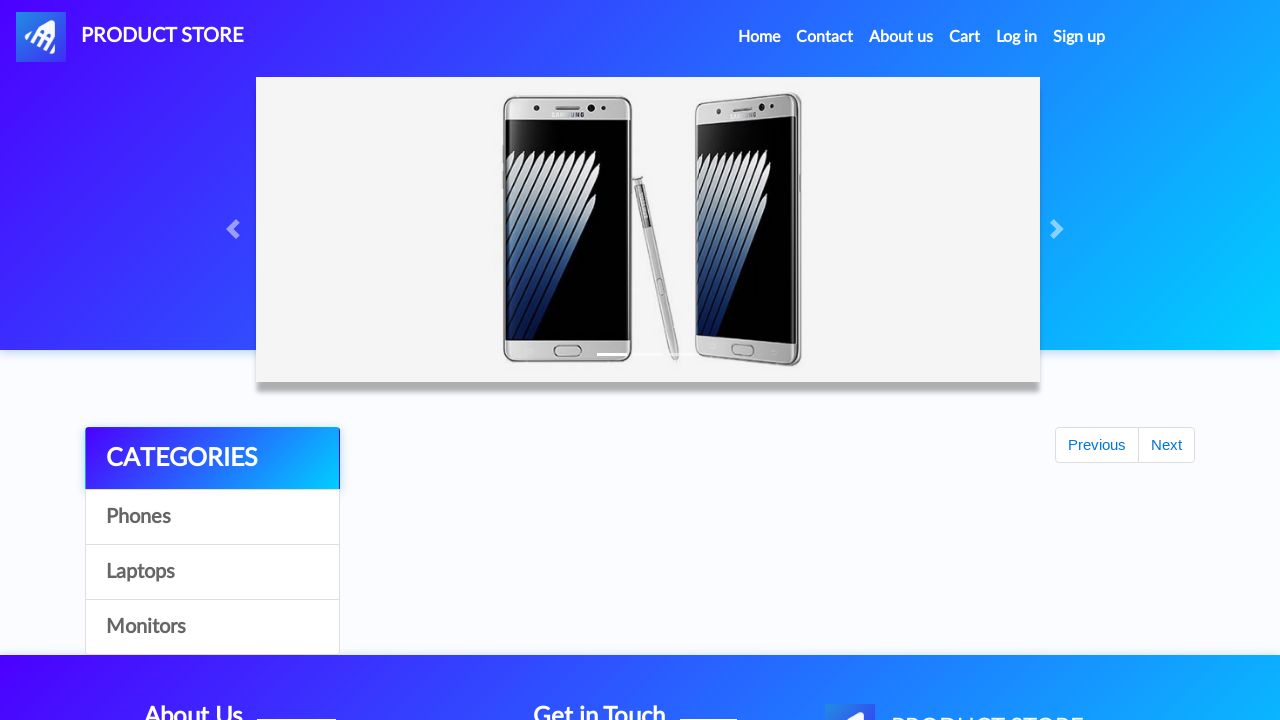

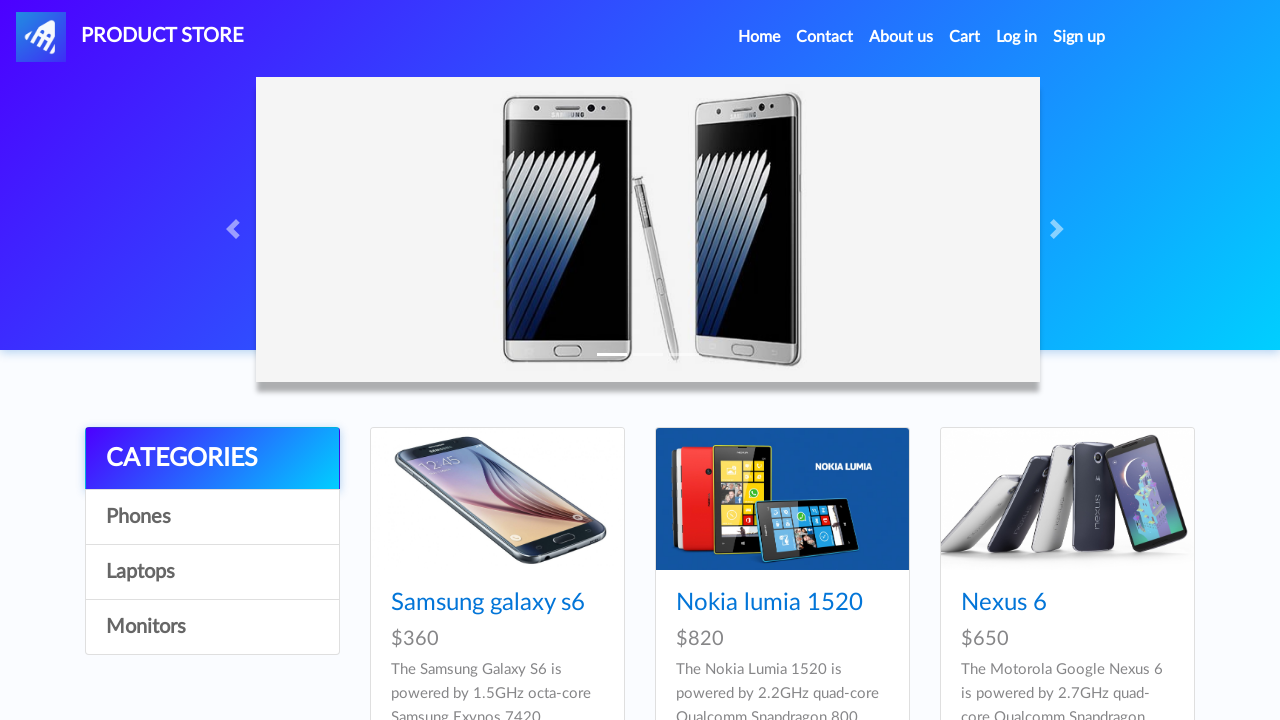